Tests the login form validation by clicking the login button without entering credentials and verifying the error message is displayed

Starting URL: https://www.saucedemo.com/

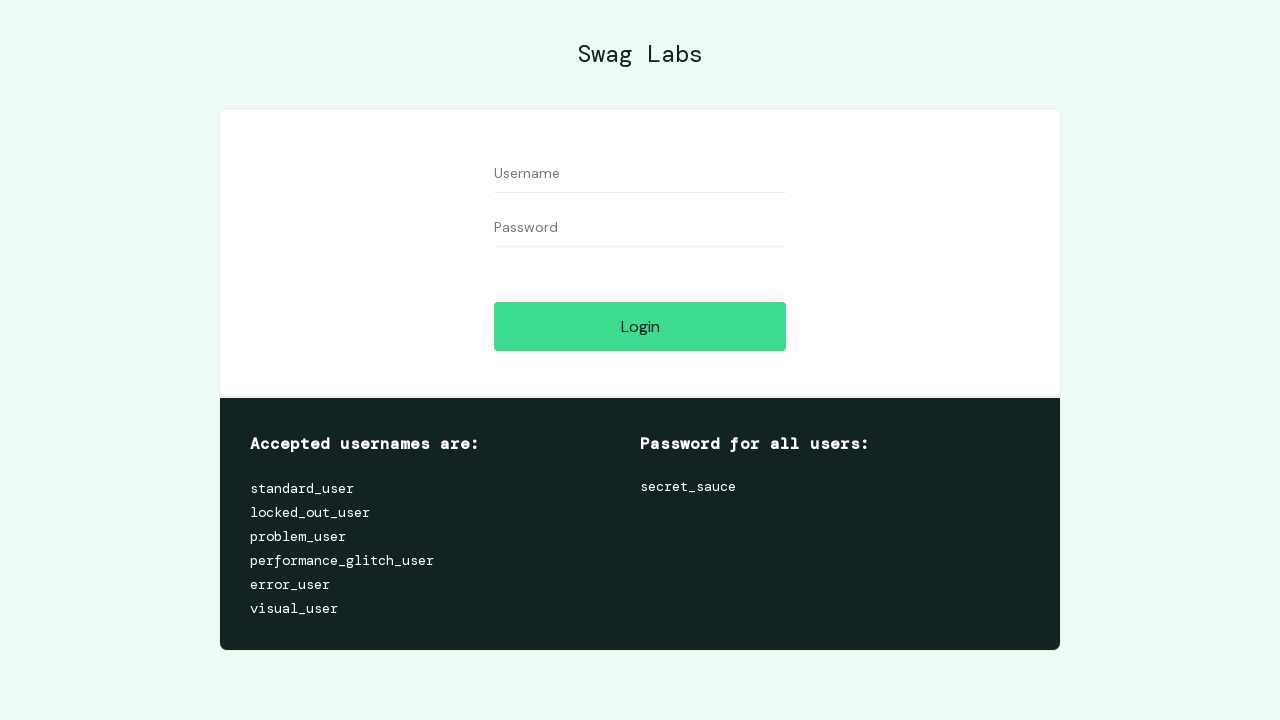

Clicked login button without entering credentials at (640, 326) on #login-button
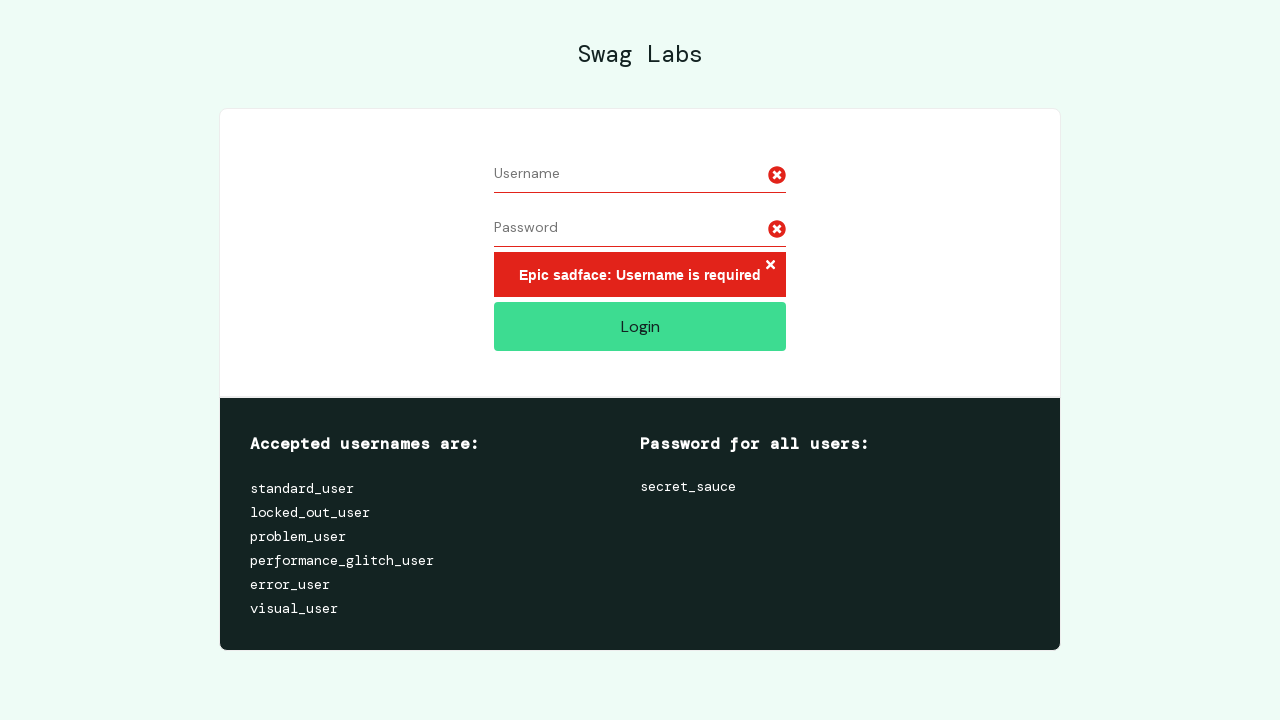

Error message 'Epic sadface: Username is required' appeared
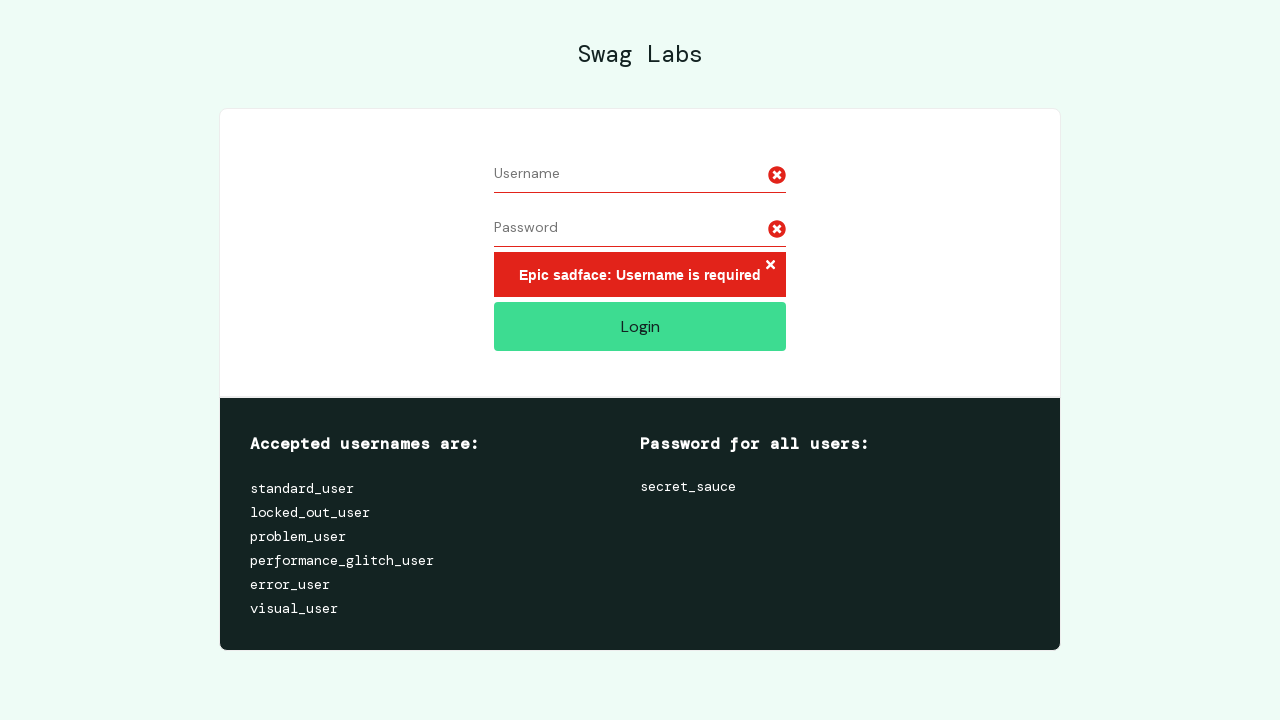

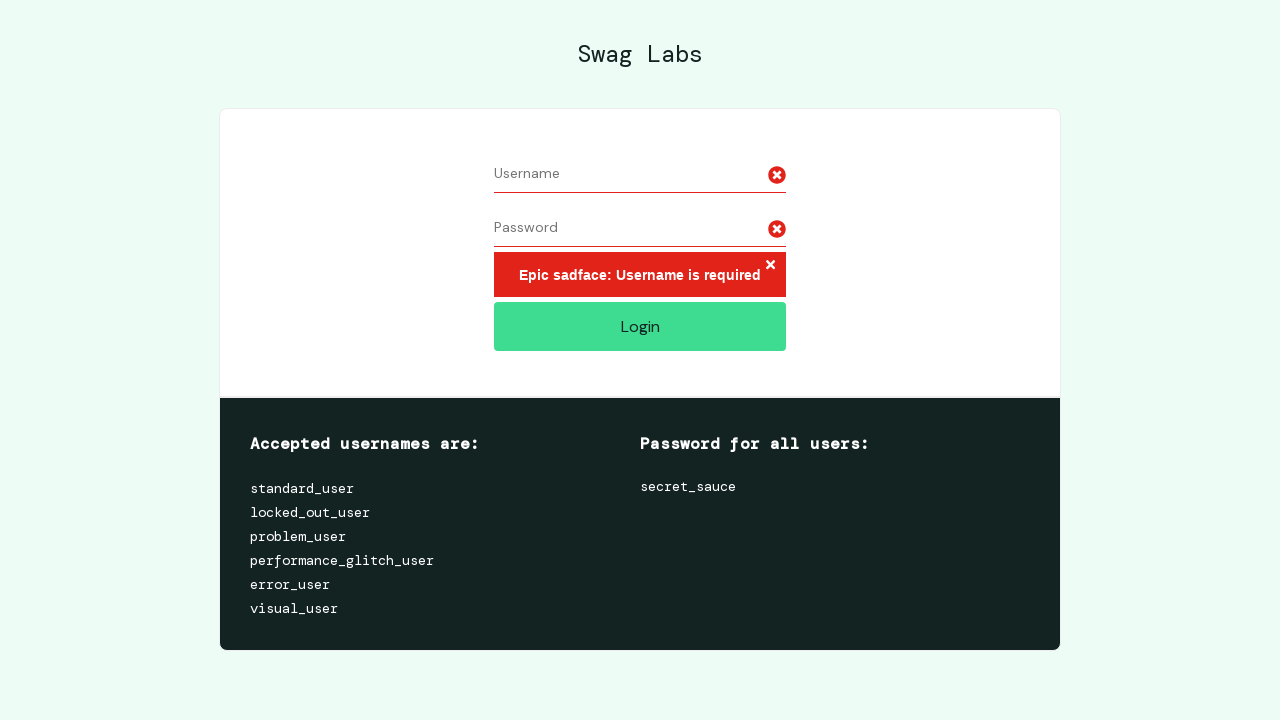